Navigates to GitHub homepage and verifies the URL contains "github"

Starting URL: https://github.com

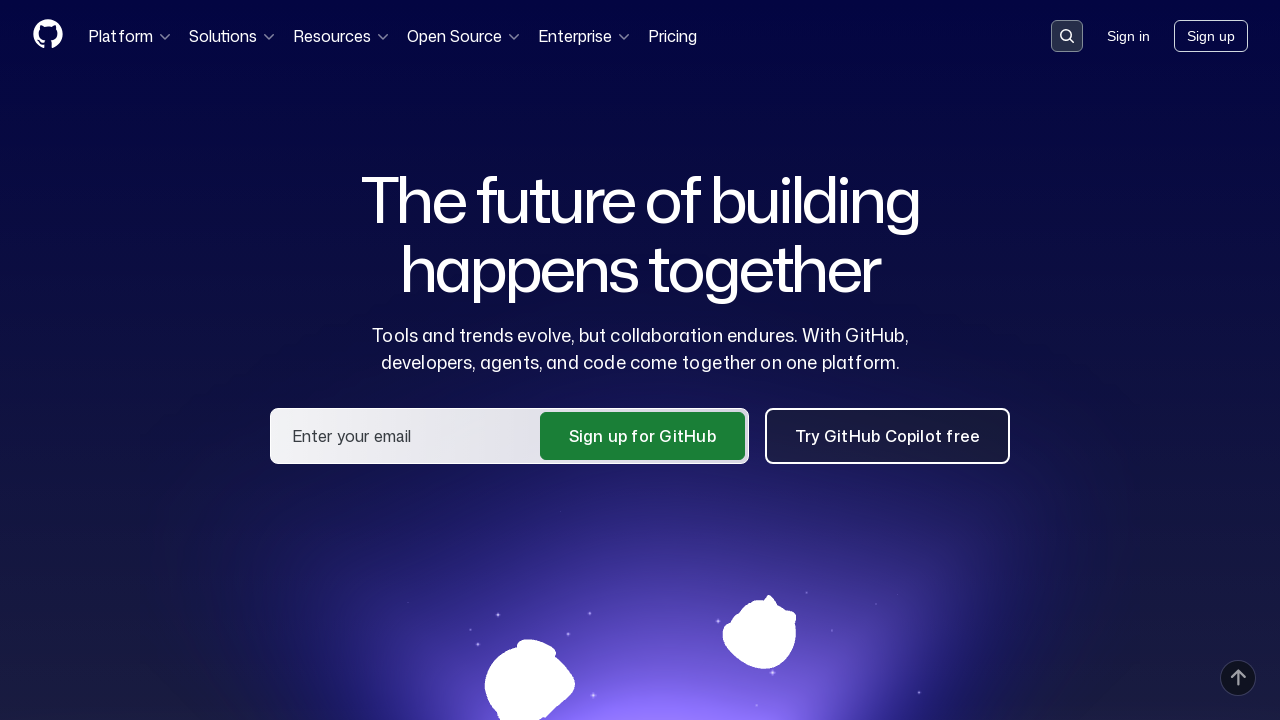

Navigated to GitHub homepage at https://github.com
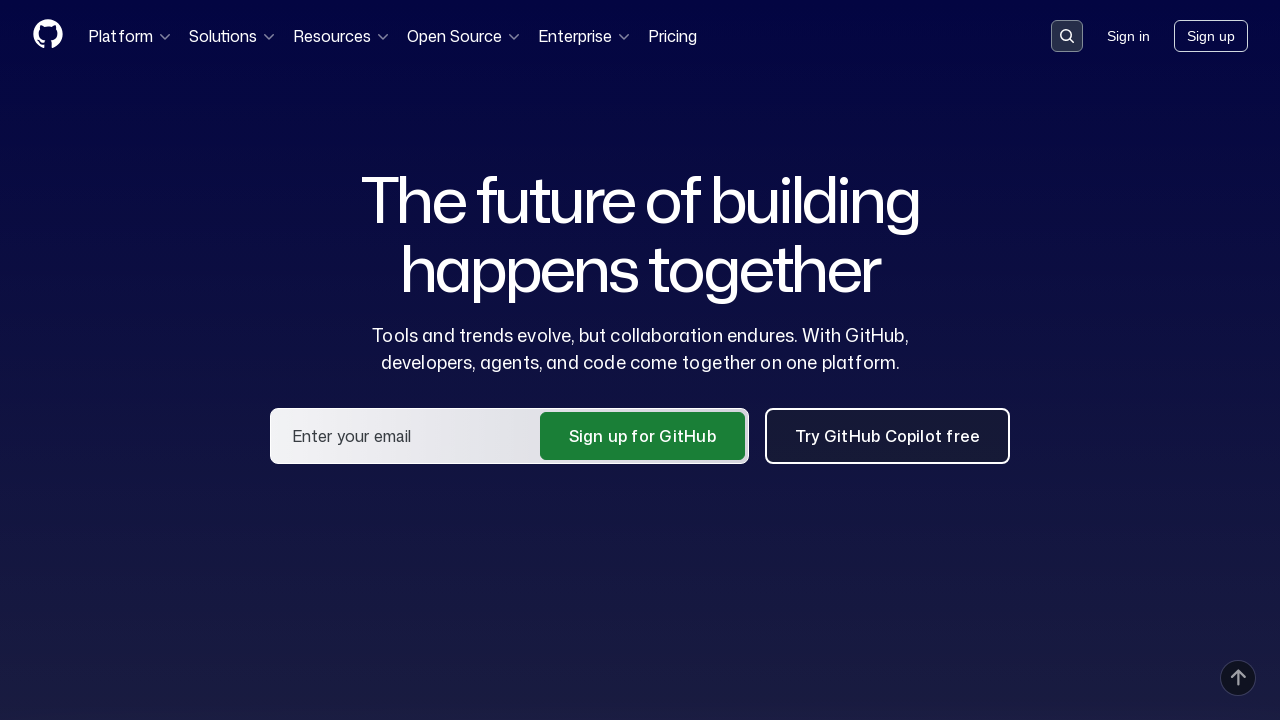

Verified that current URL contains 'github'
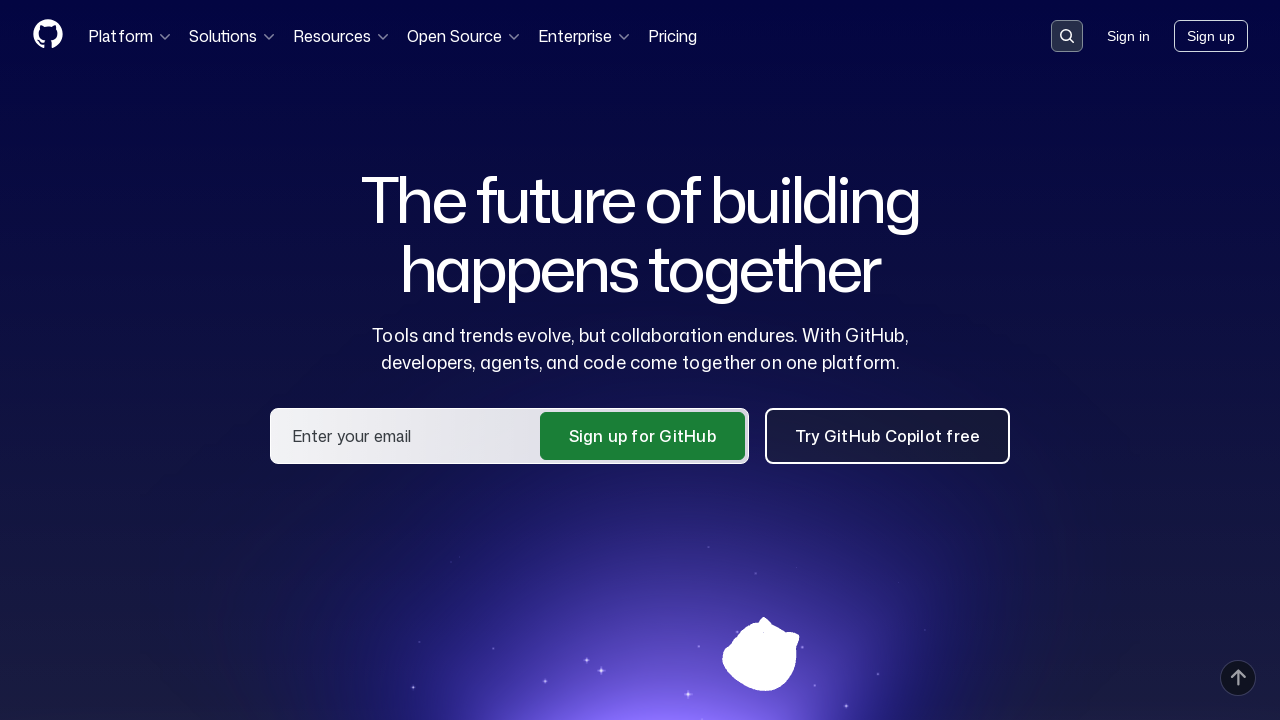

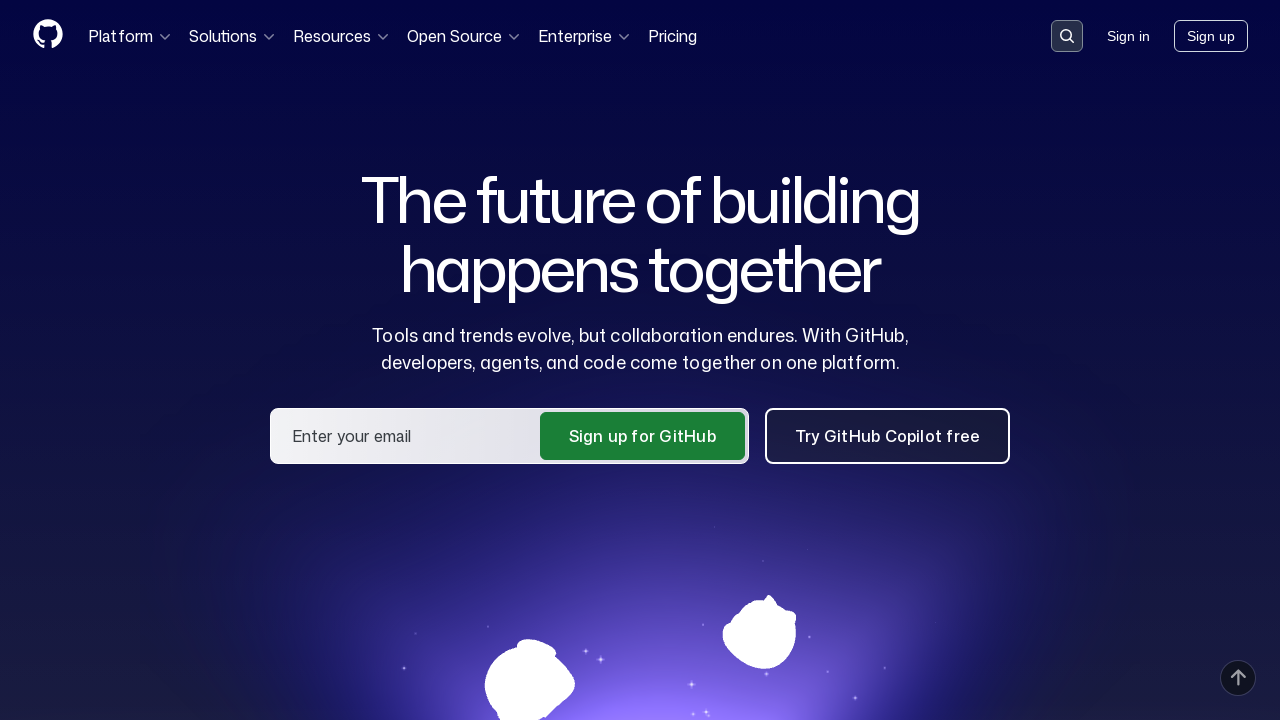